Tests language switching from Spanish to English by hovering over the language icon and clicking the English link, then verifying the page content changes to English.

Starting URL: https://okfn.org/es/

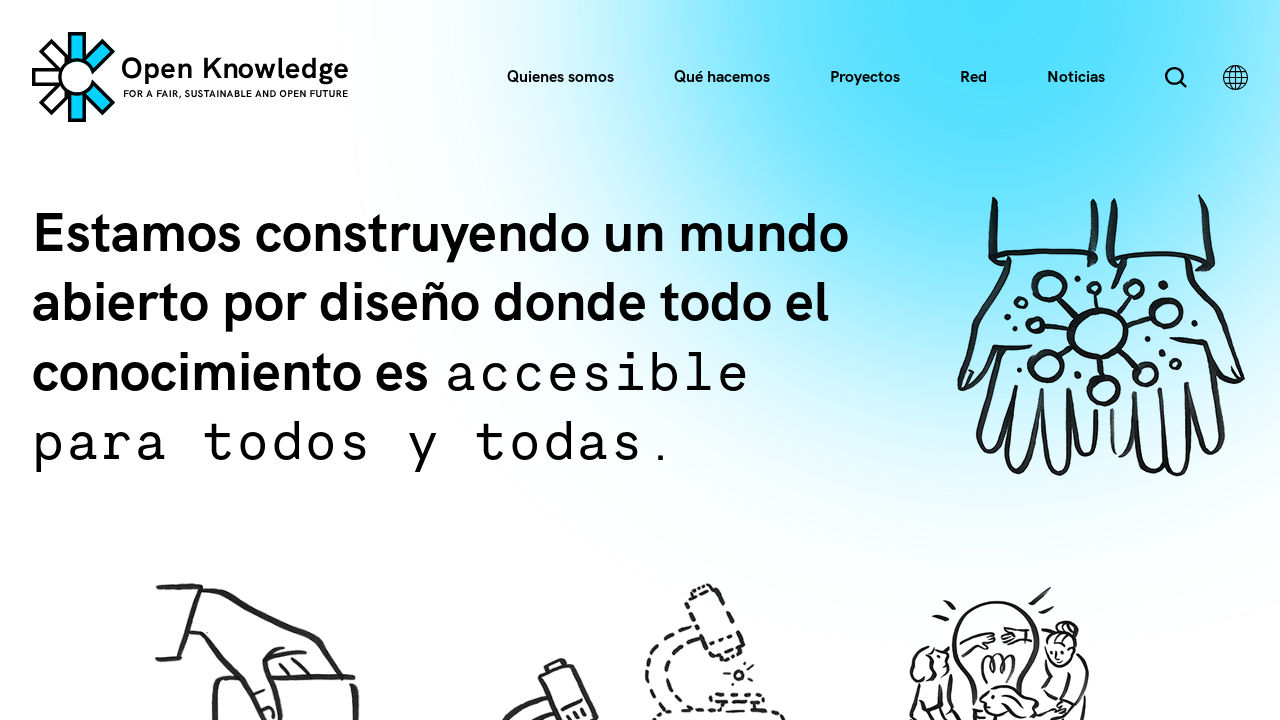

Verified Spanish heading 'Estamos construyendo un mundo abierto por diseño' is present
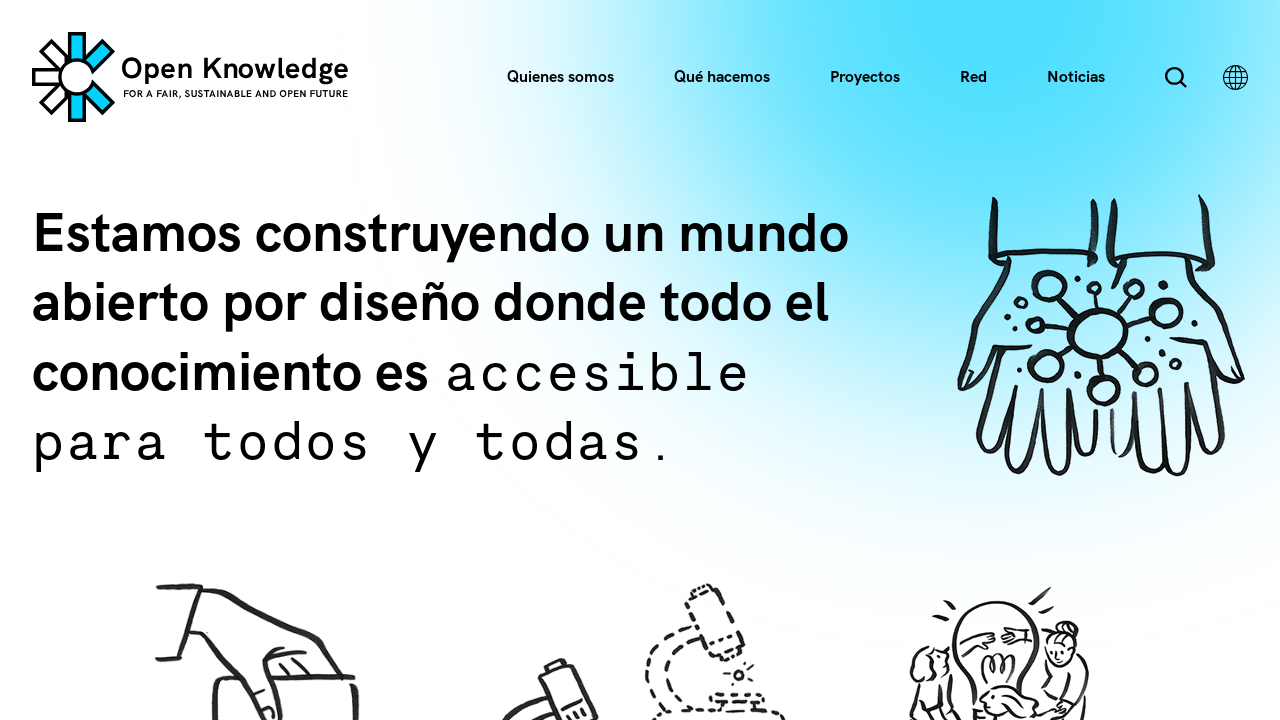

Hovered over language icon to reveal language options at (1235, 77) on img[alt="Language"]
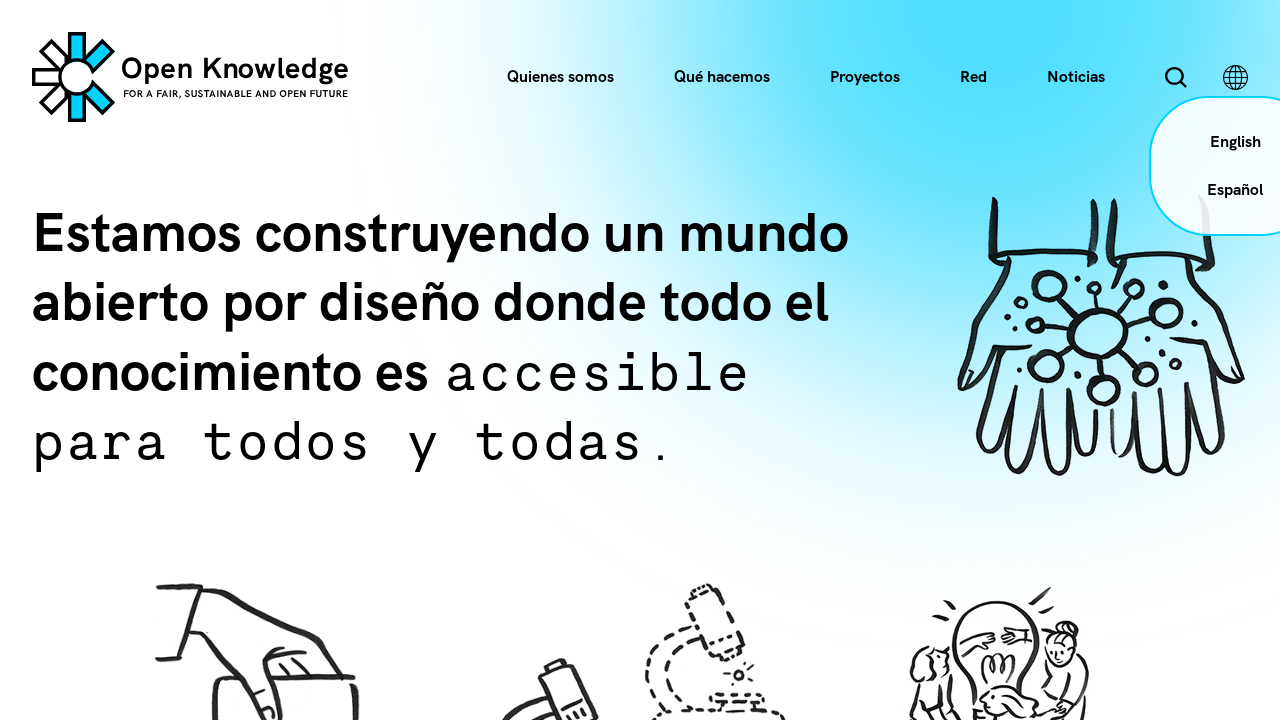

Clicked English language link at (1235, 142) on a[href="/en/"]
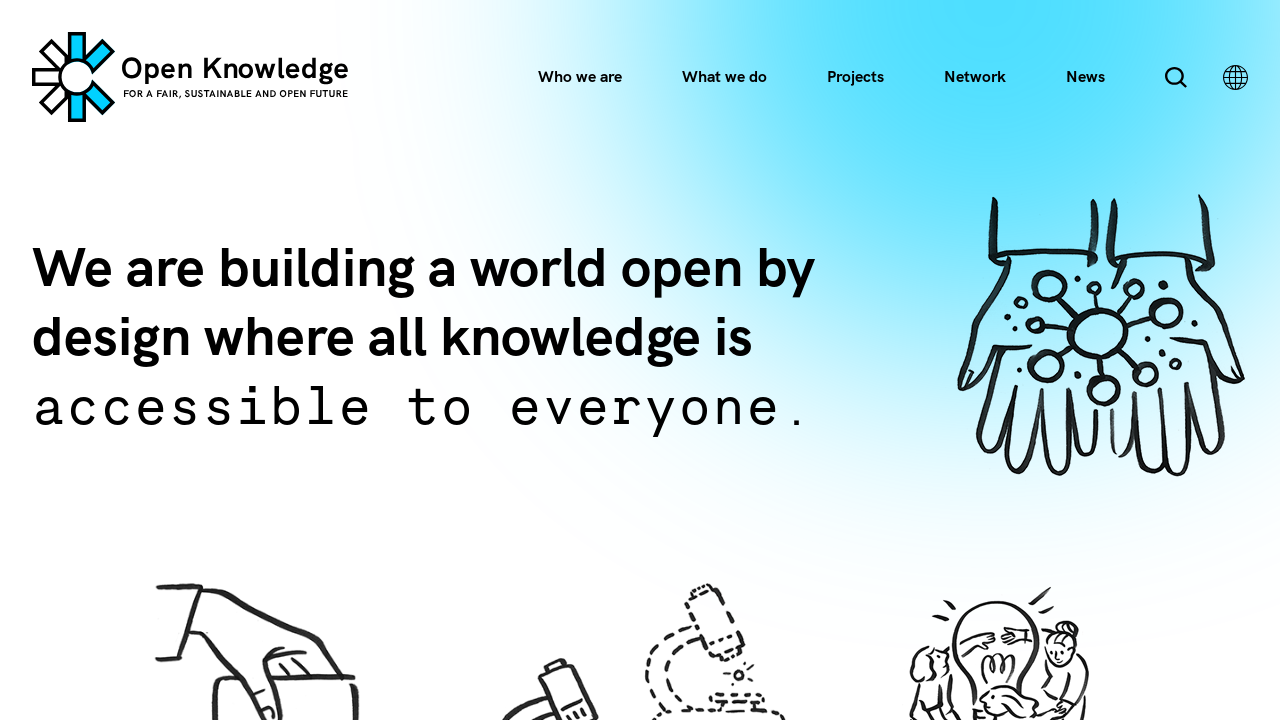

Verified English heading 'We are building a world open by design' is present after language switch
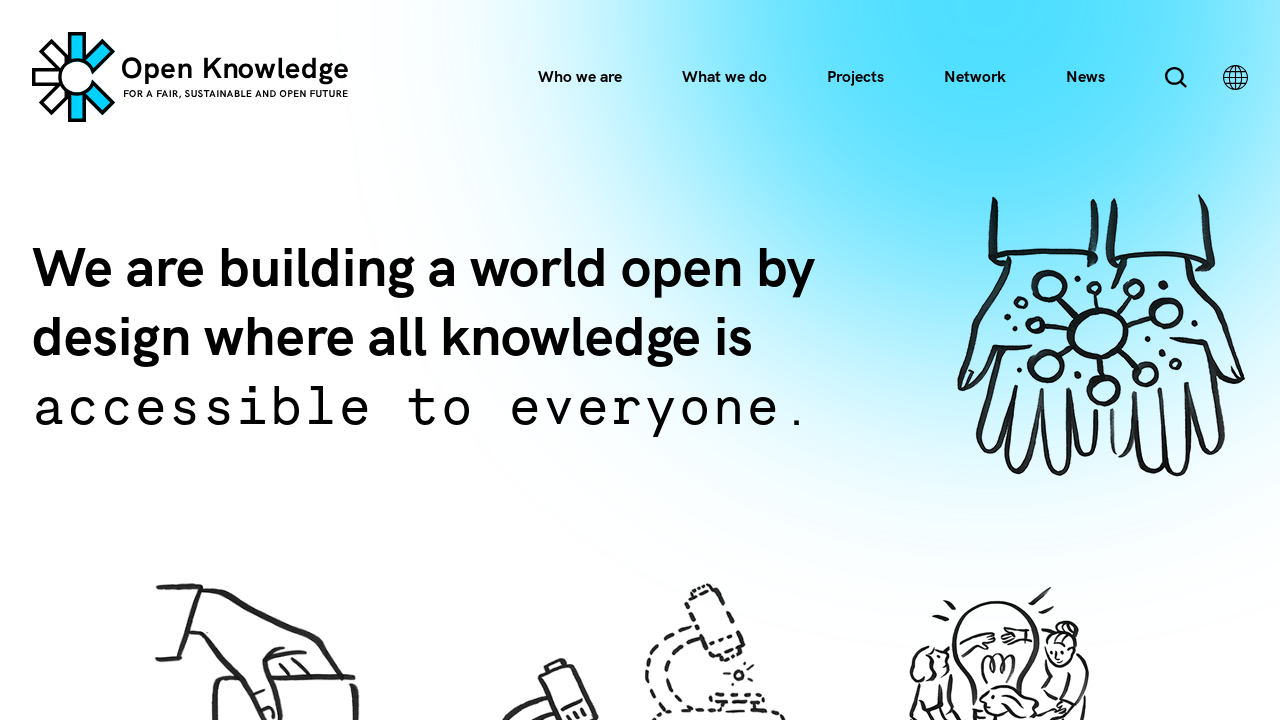

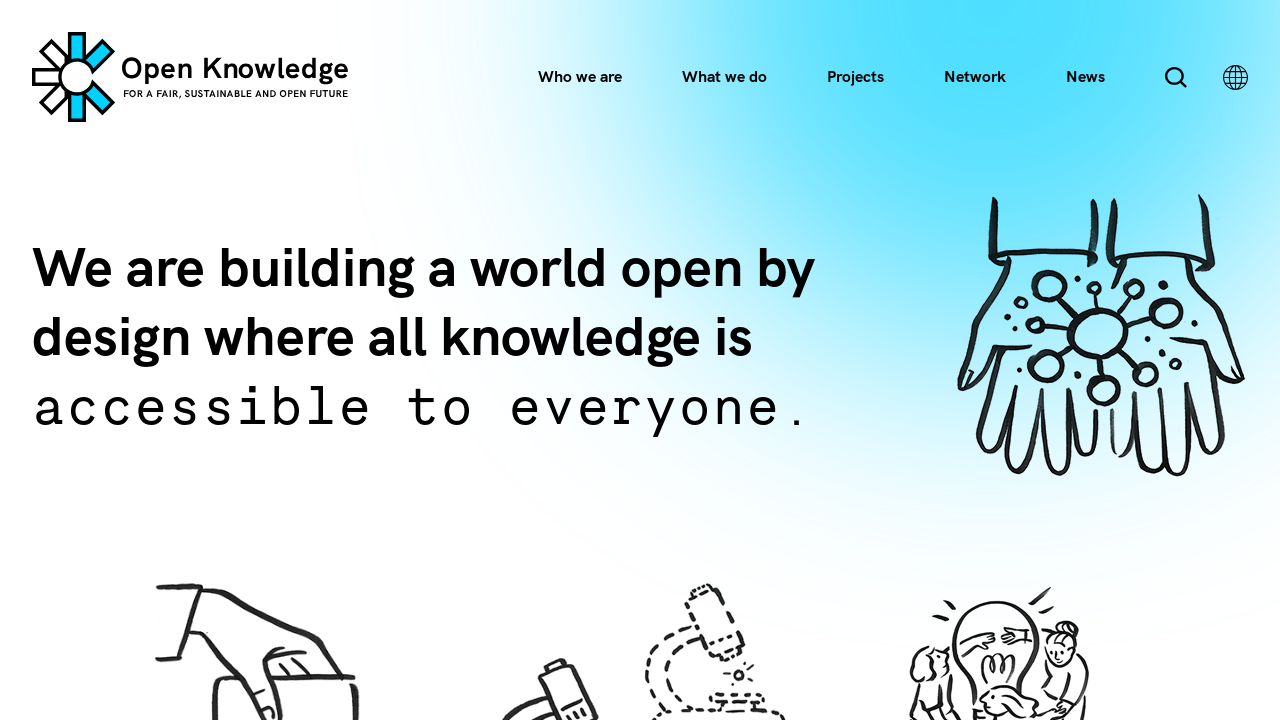